Tests JavaScript prompt alert functionality by clicking a button to trigger a prompt, entering text, and accepting the alert

Starting URL: https://www.w3schools.com/js/tryit.asp?filename=tryjs_prompt

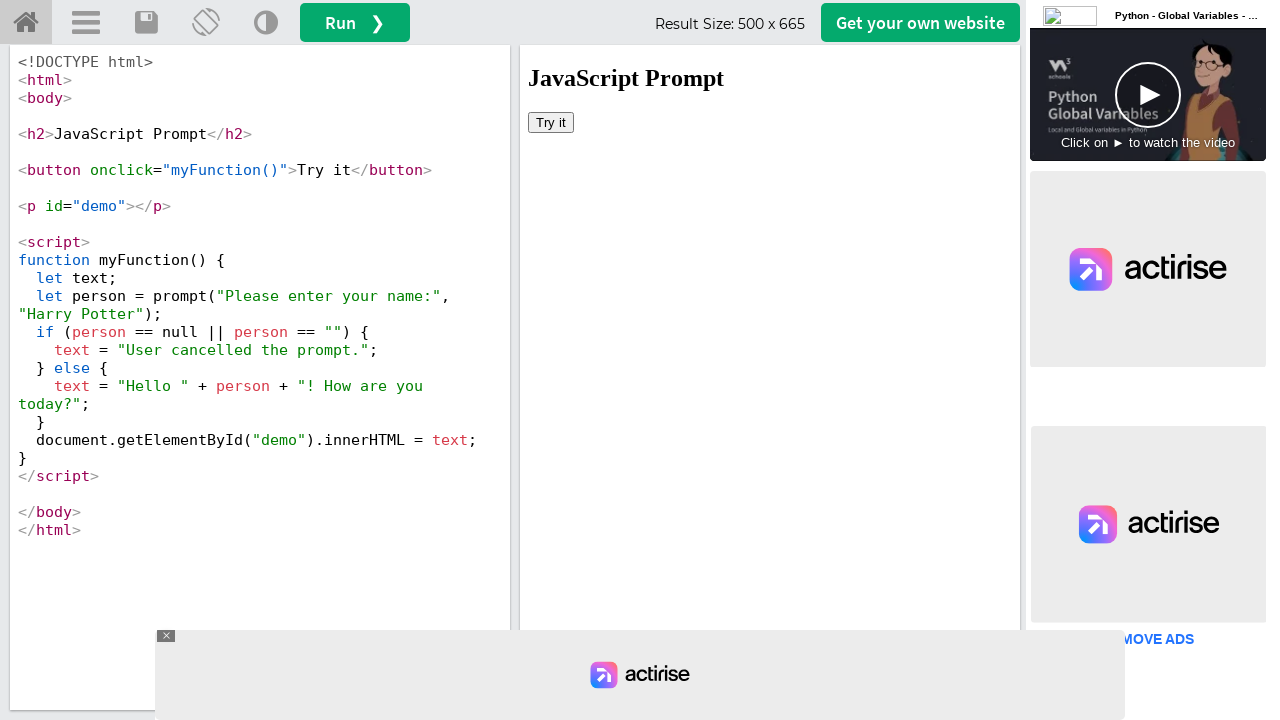

Located iframe containing the demo
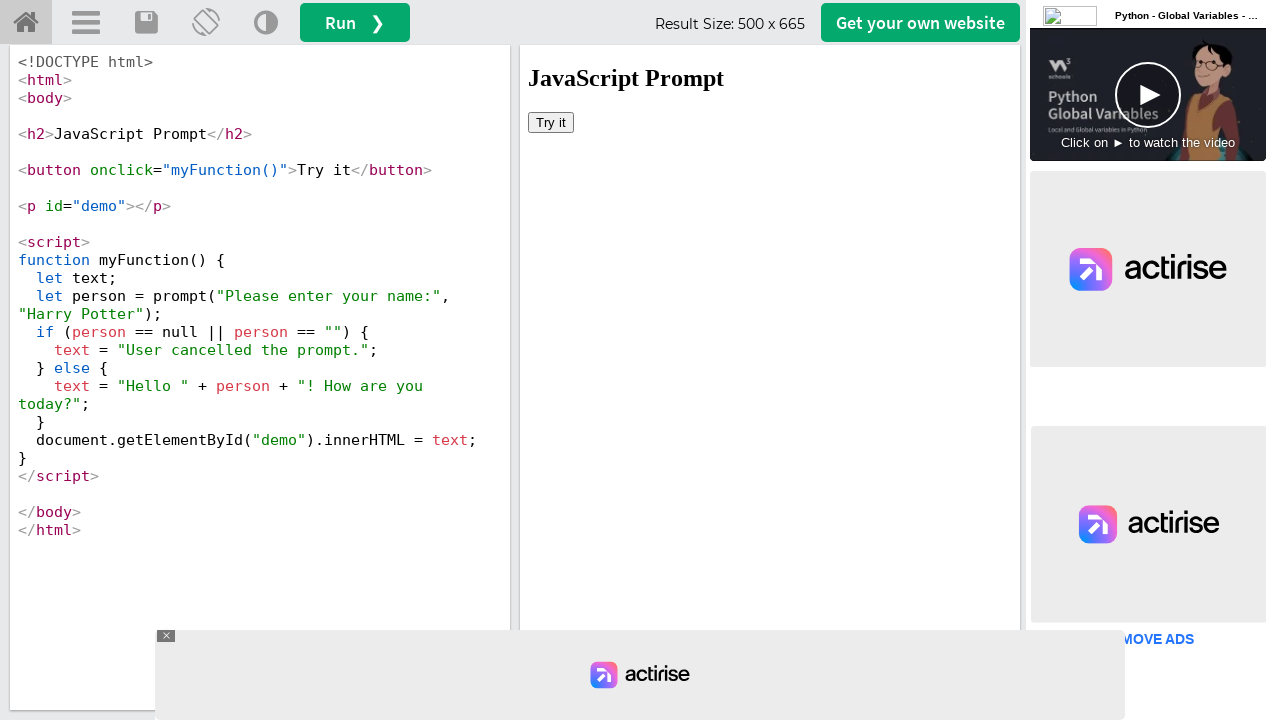

Clicked 'Try it' button to trigger prompt alert at (551, 122) on #iframeResult >> internal:control=enter-frame >> xpath=//button[text()='Try it']
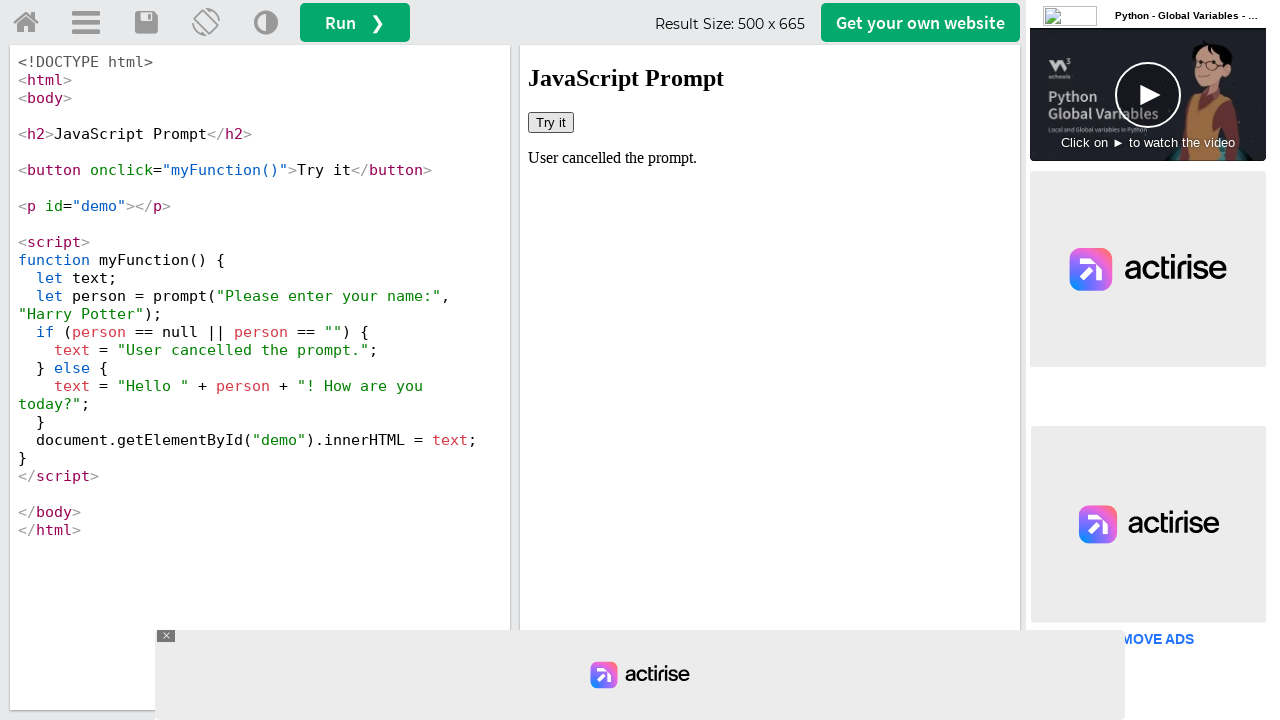

Set up dialog handler to accept prompt with text 'Biswajit'
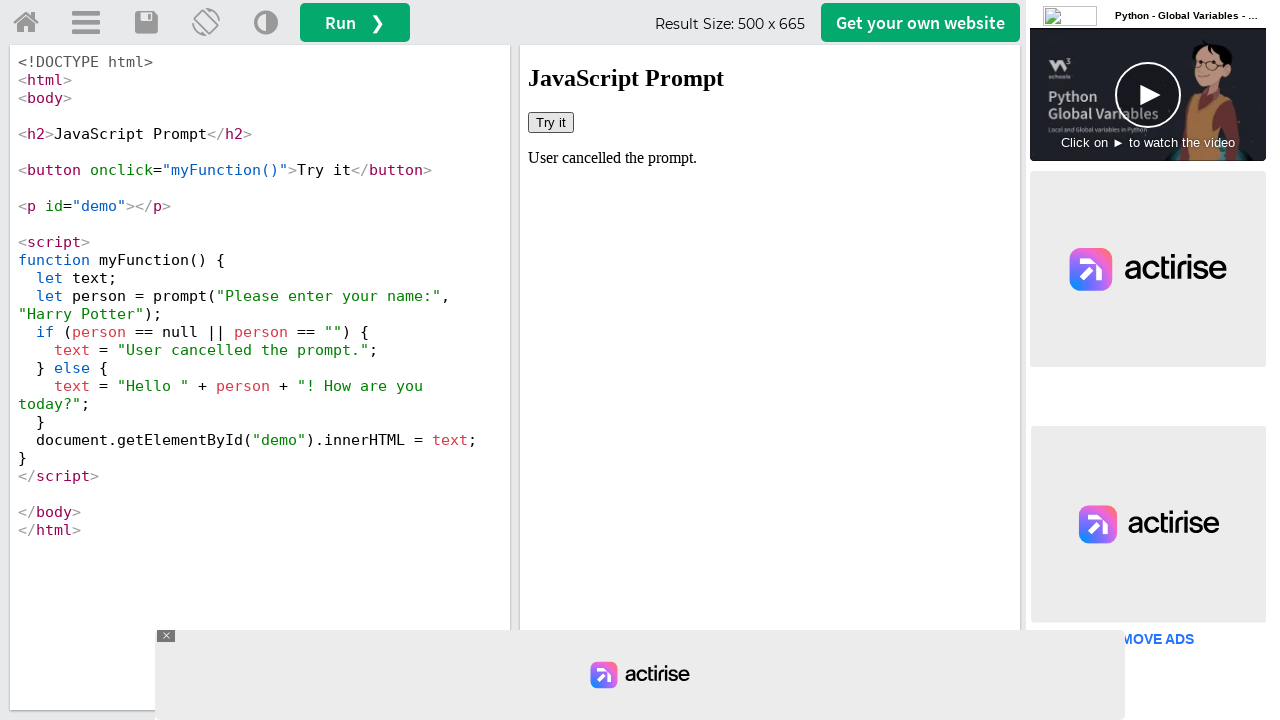

Retrieved demo text content to verify prompt result
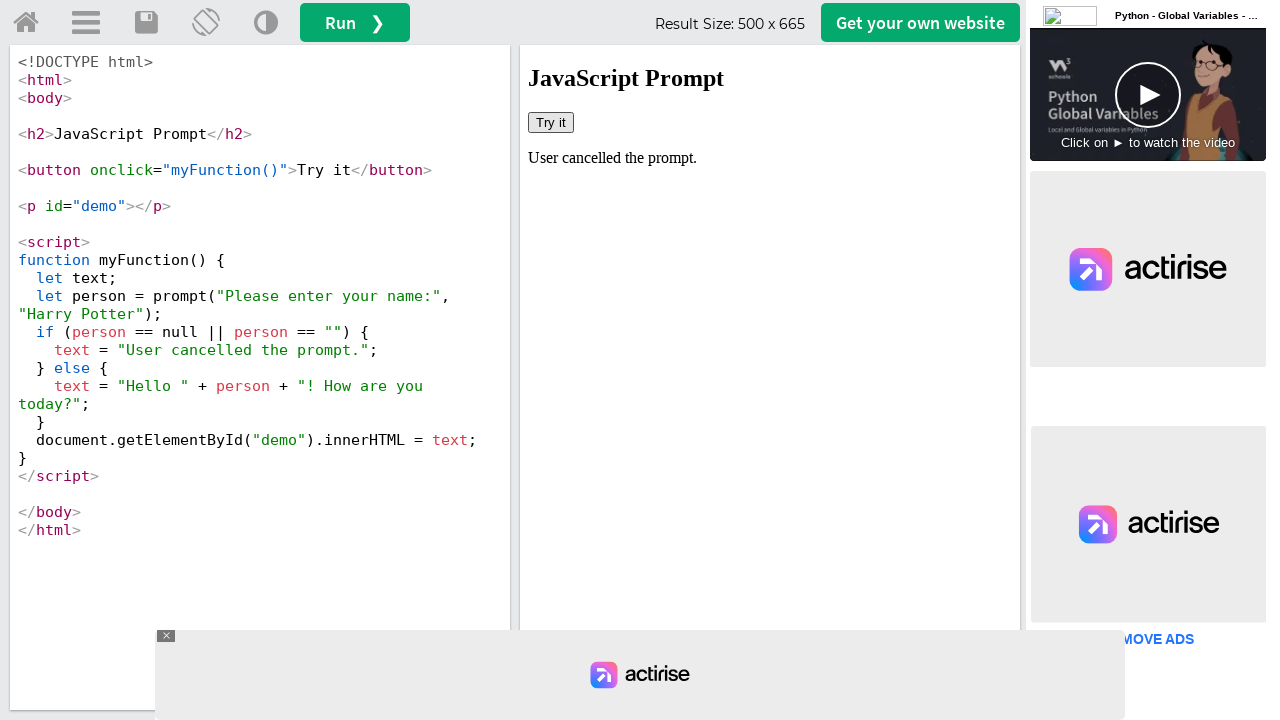

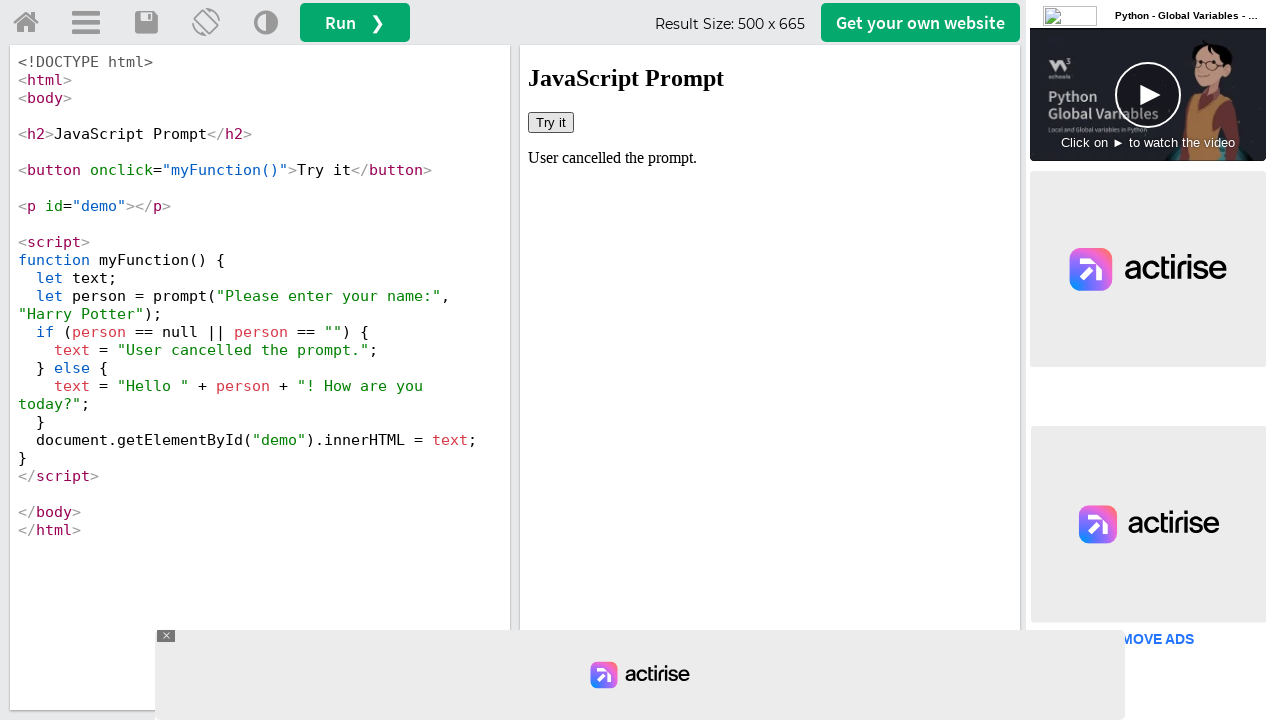